Tests clicking on the password input field to verify it is interactive and accessible

Starting URL: https://lm.skillbox.cc/qa_tester/module05/practice1/

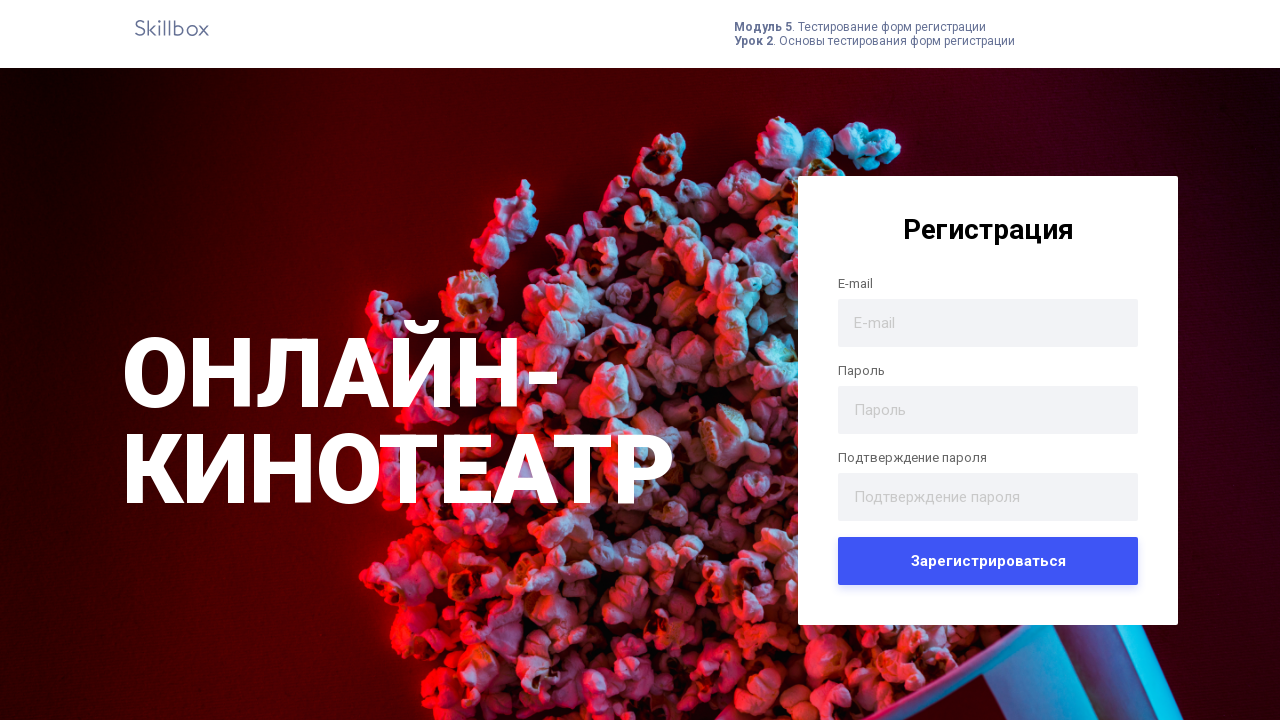

Navigated to password input test page
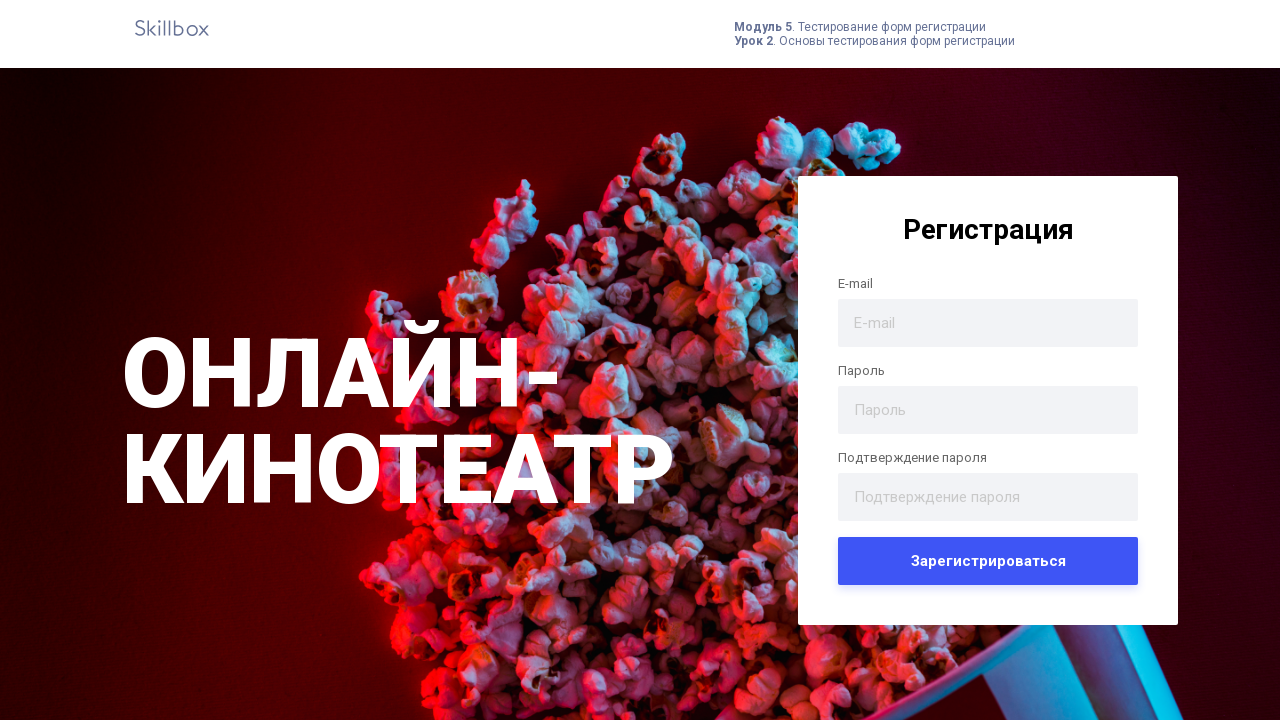

Clicked on password input field to verify it is interactive and accessible at (988, 410) on #password
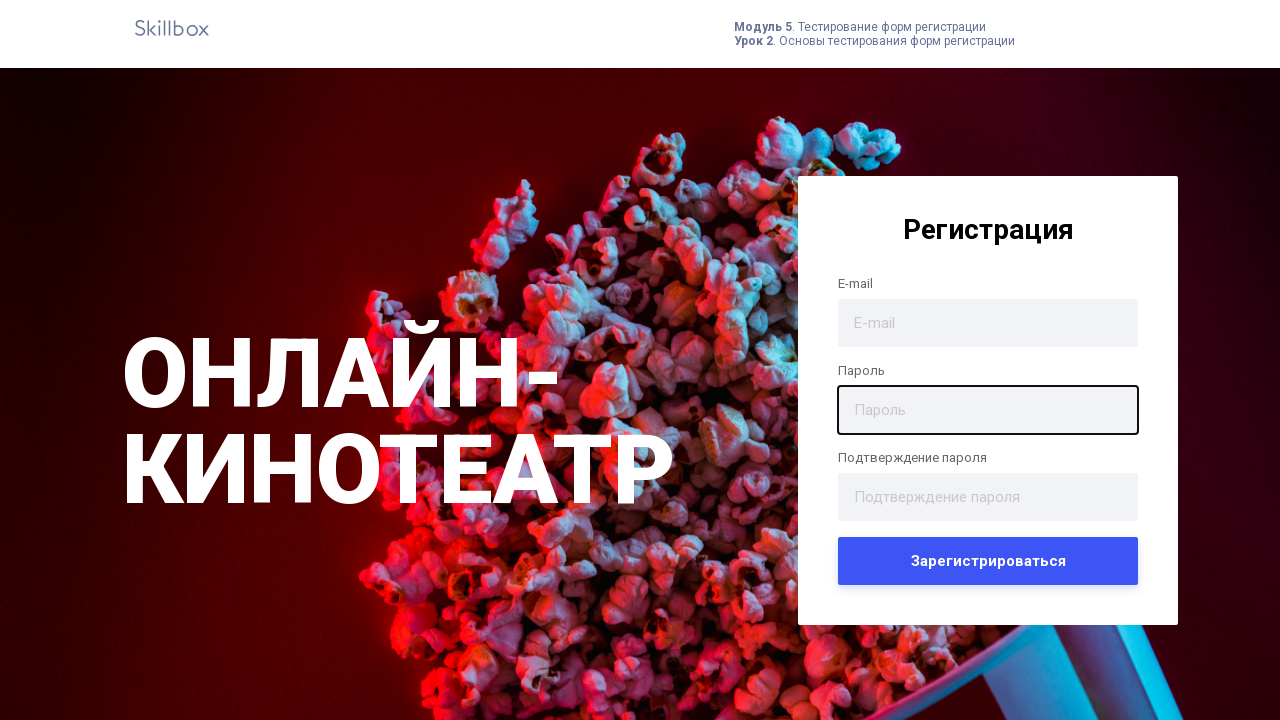

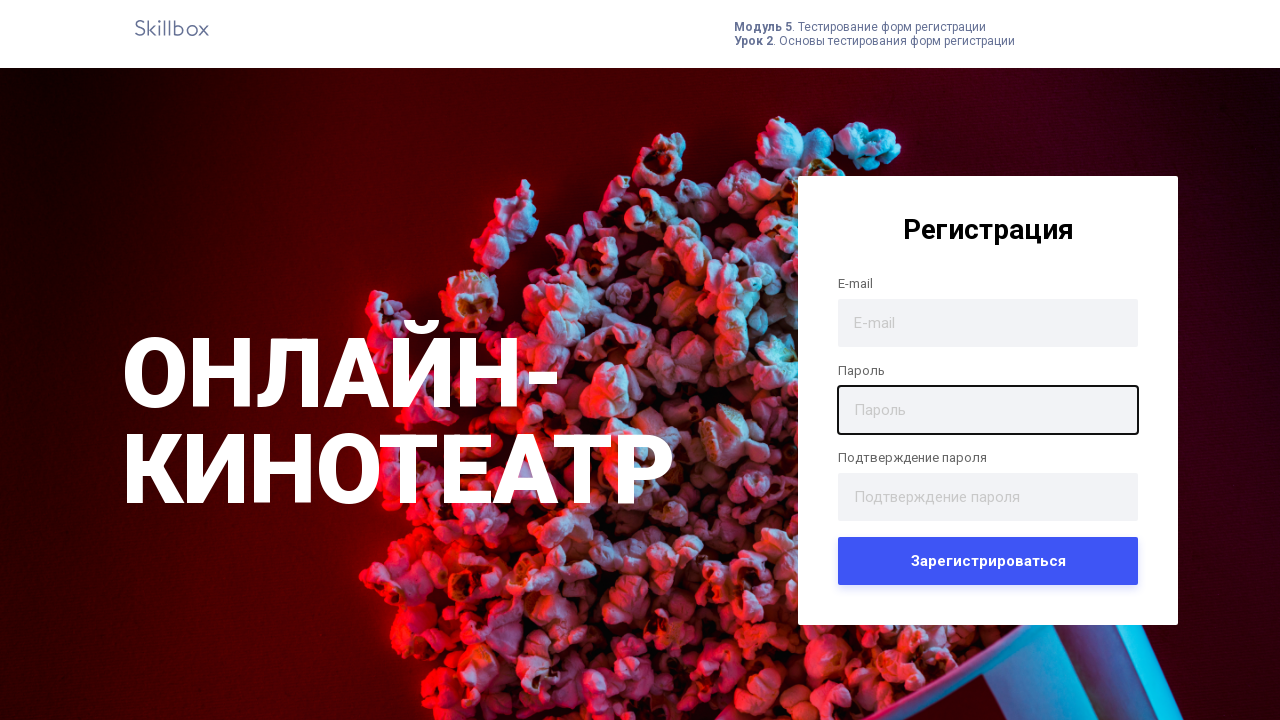